Tests clicking on a right angle/arrow navigation element on the TVE Katalog website

Starting URL: https://tvekatalog.com/

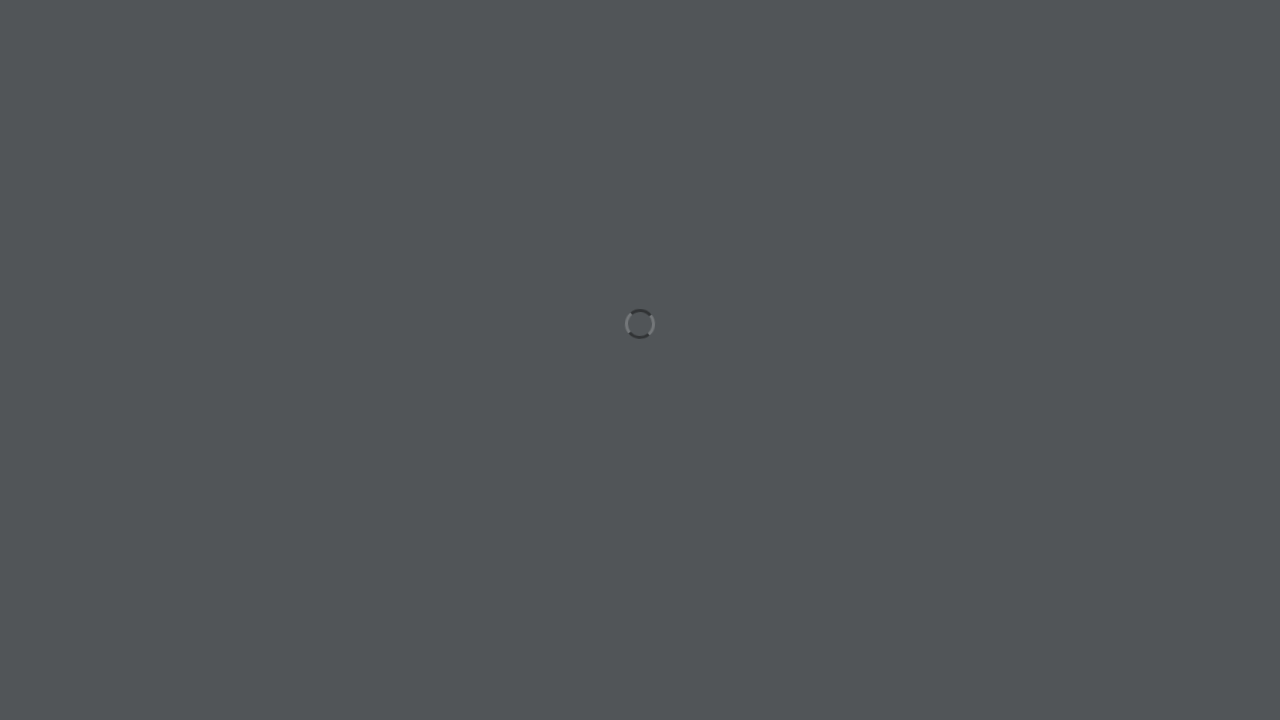

Clicked on the right angle/arrow navigation element at (1265, 344) on .fa-angle-right
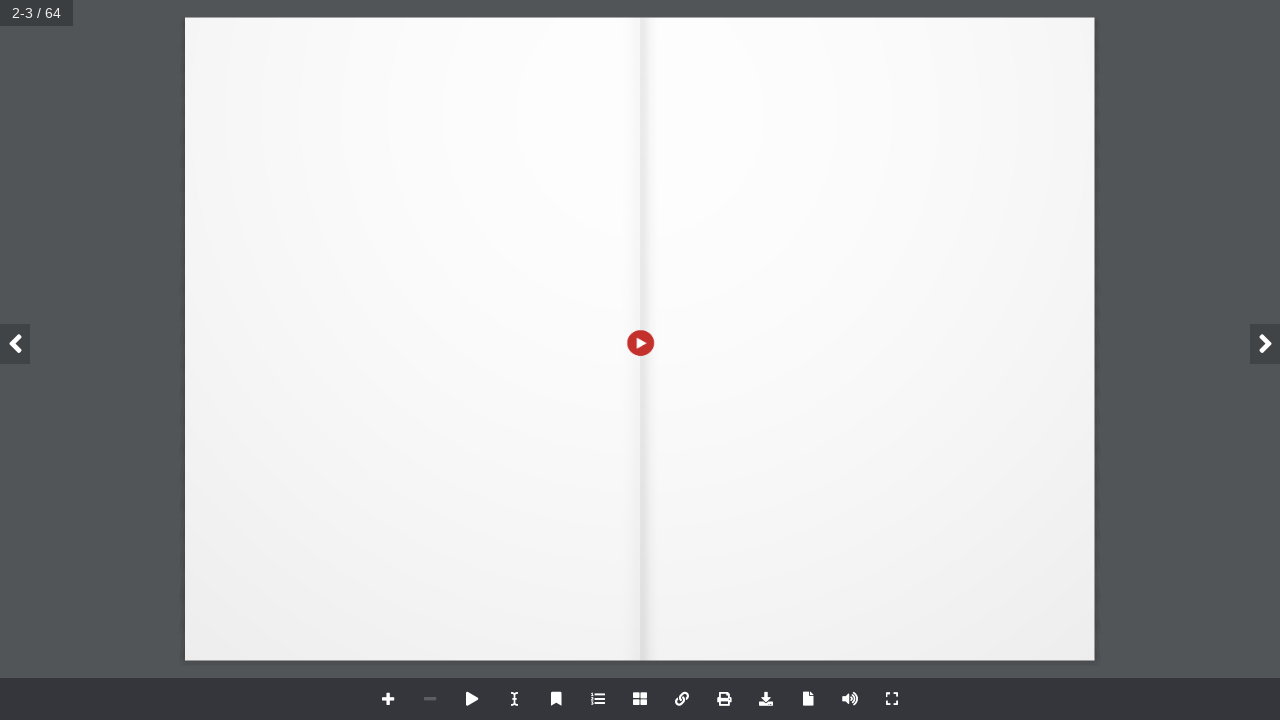

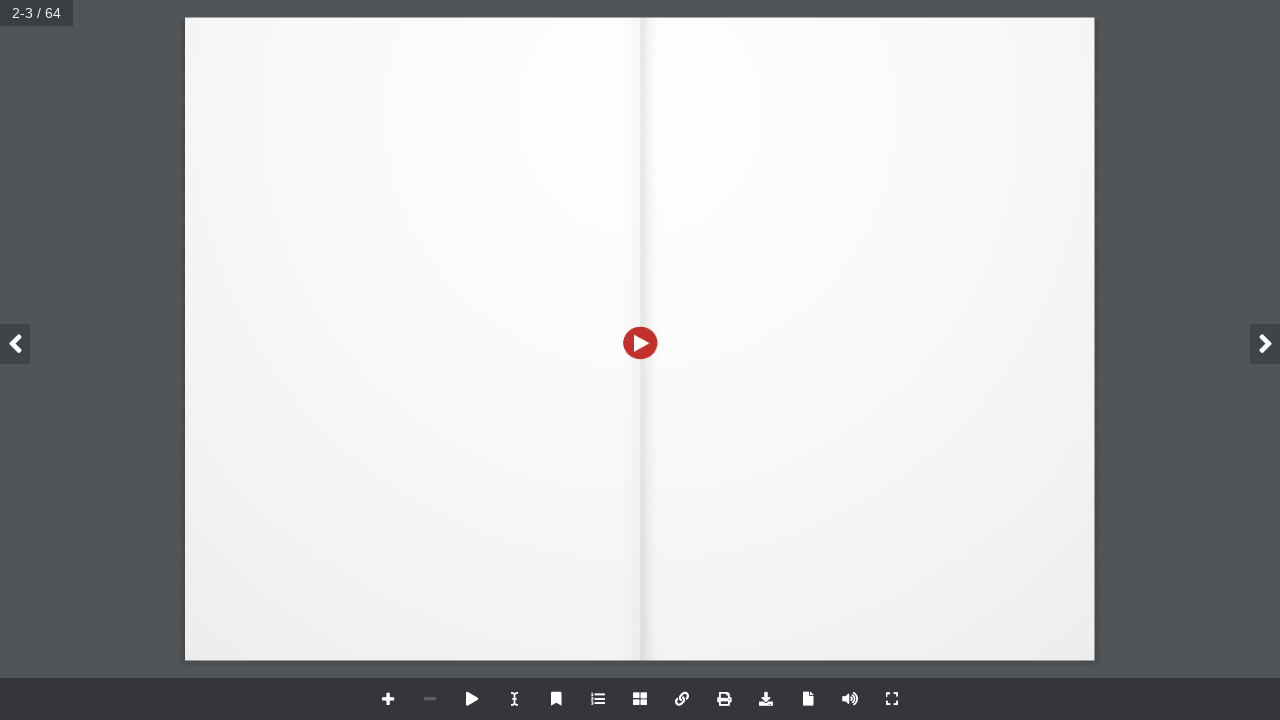